Navigates to the DemoBlaze website and clicks on the Laptops category link to view laptop products

Starting URL: https://www.demoblaze.com/index.html#

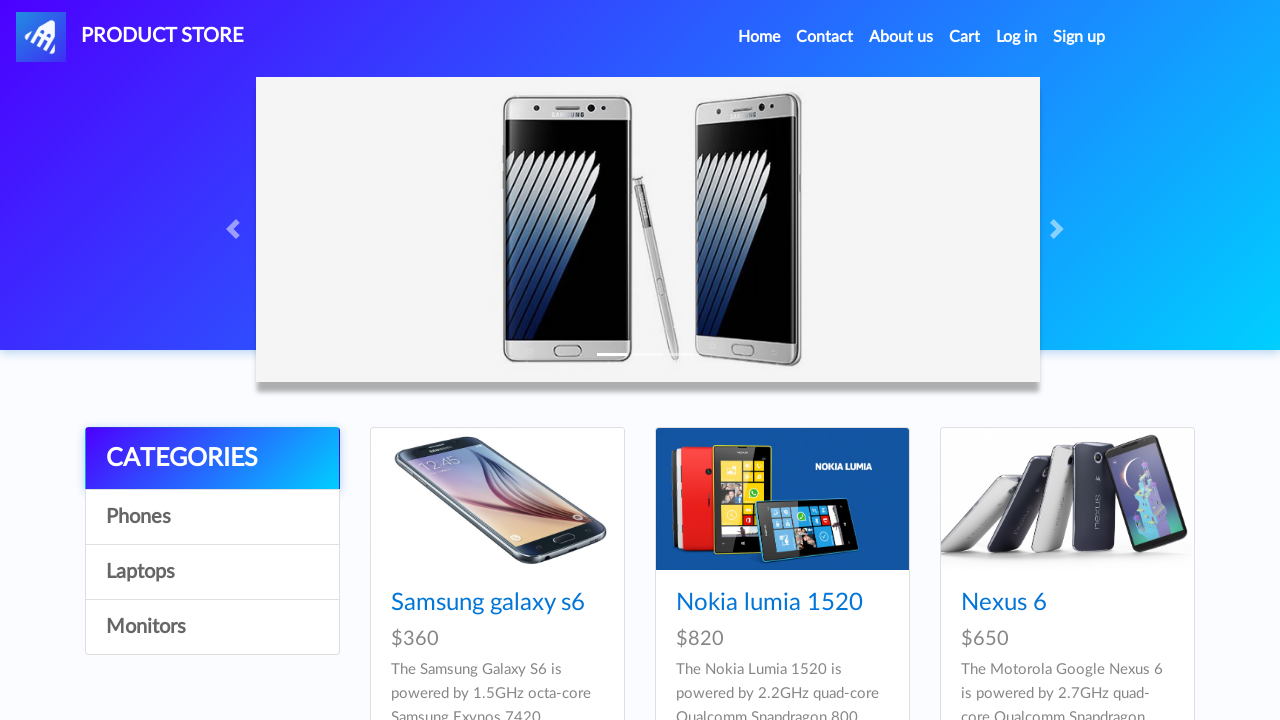

Clicked on Laptops category link at (212, 572) on a:text('Laptops')
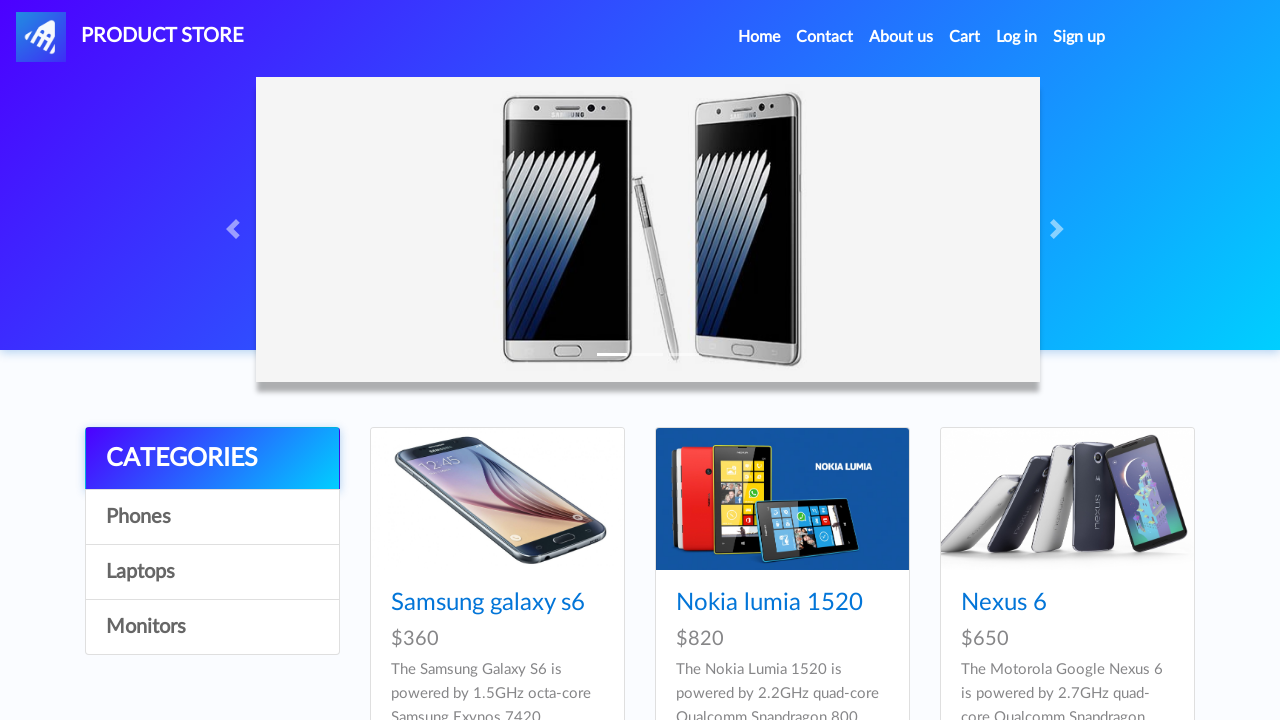

Waited for laptop products page to load completely
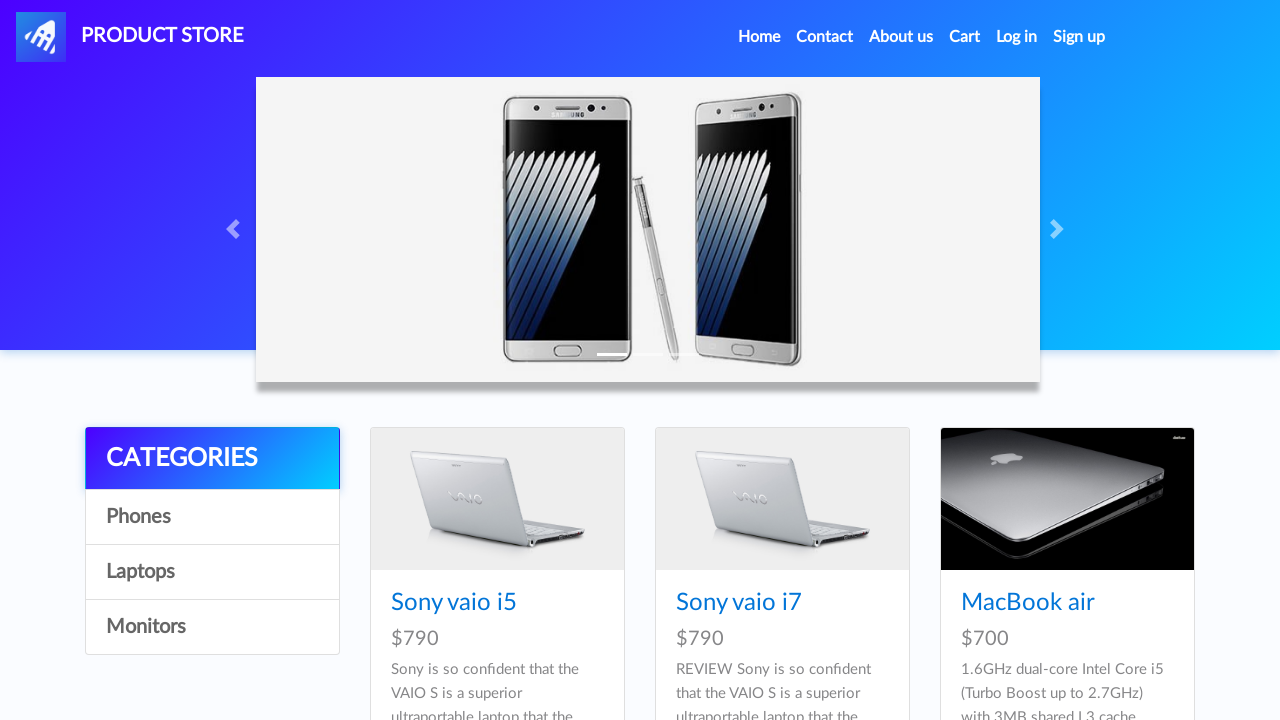

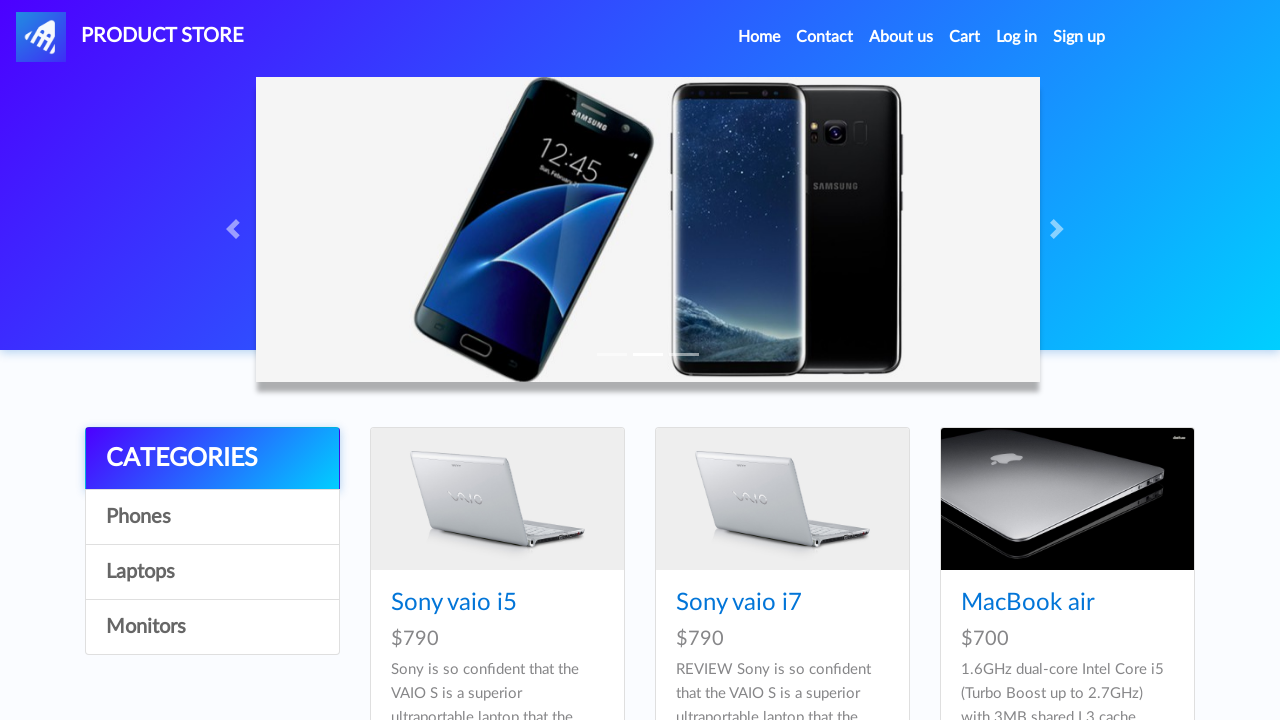